Tests the Add/Remove Elements functionality by clicking the Add Element button, verifying the Delete button appears, clicking Delete, and verifying the page header is still visible

Starting URL: https://the-internet.herokuapp.com/add_remove_elements/

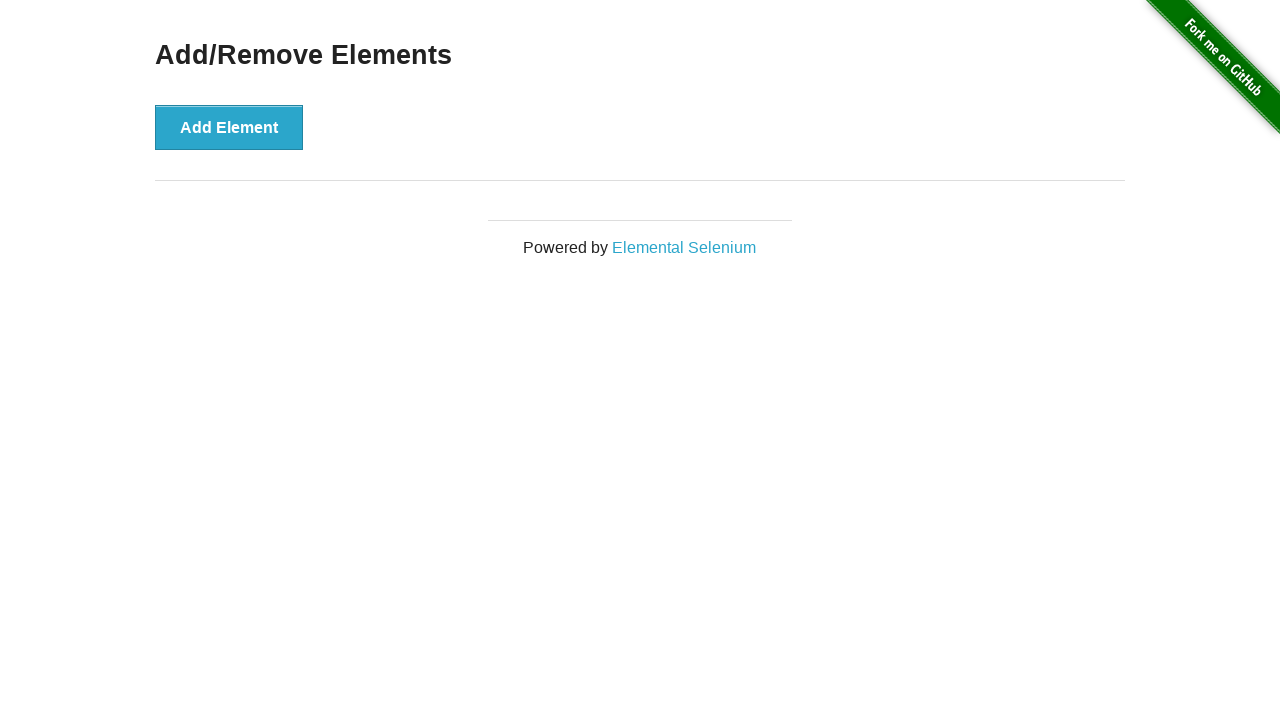

Clicked the Add Element button at (229, 127) on xpath=//html/body/div[2]/div/div/button
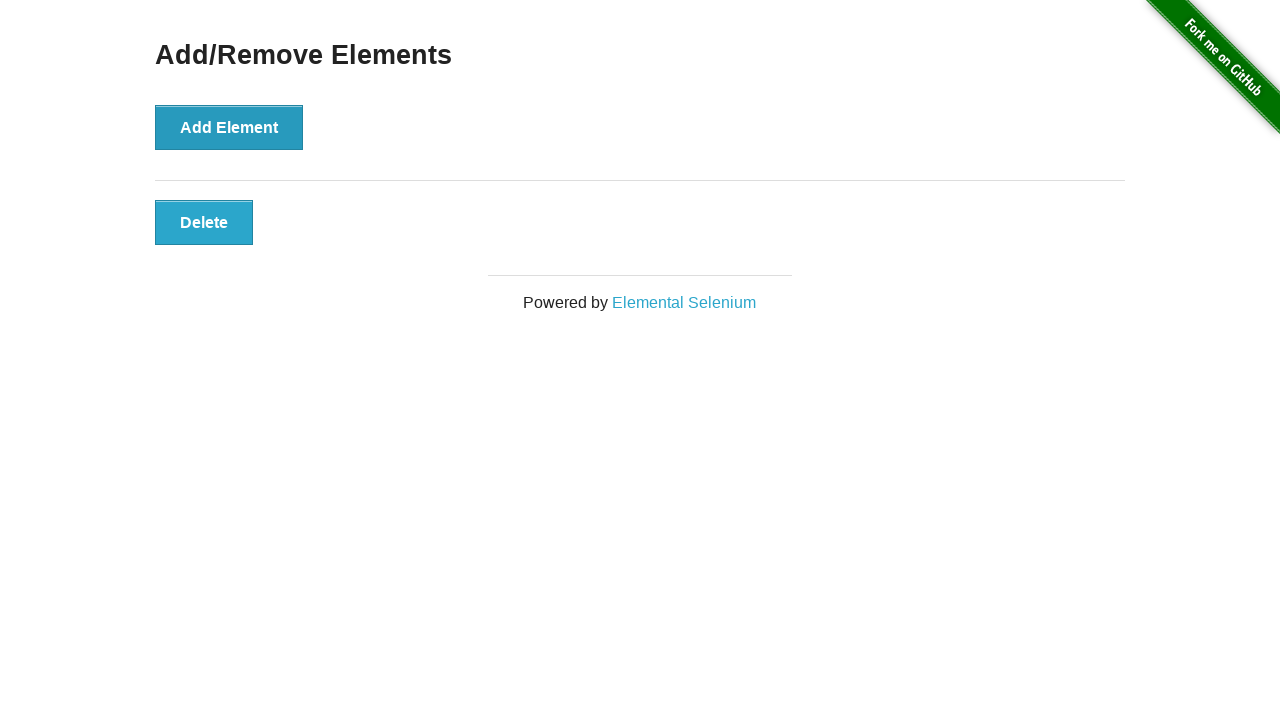

Delete button appeared and is visible
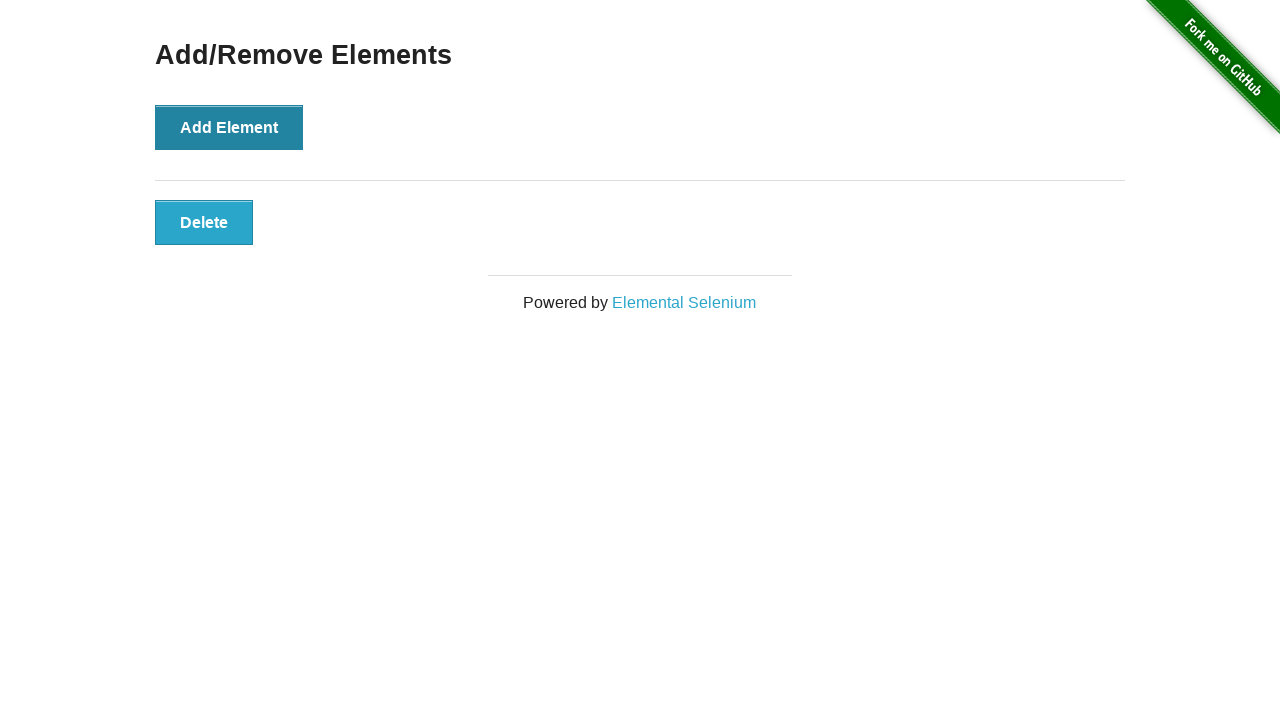

Clicked the Delete button at (204, 222) on xpath=//html/body/div[2]/div/div/div/button
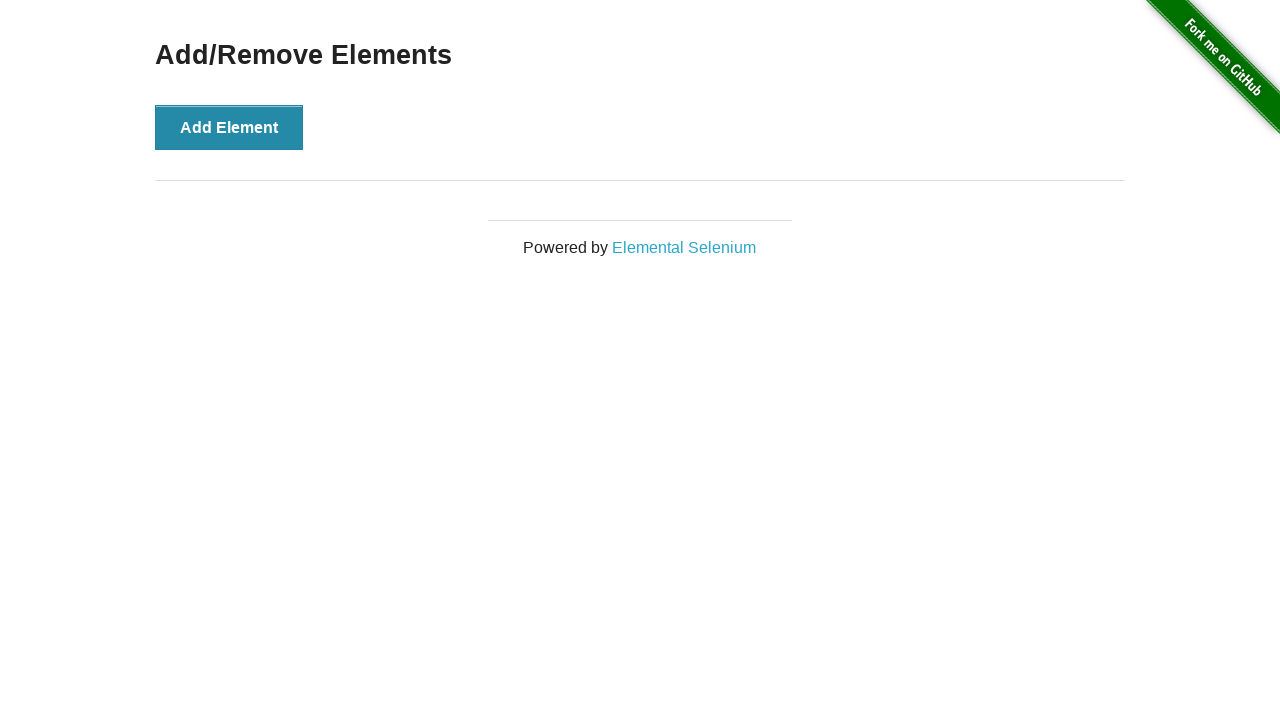

Verified the Add/Remove Elements page header is still visible
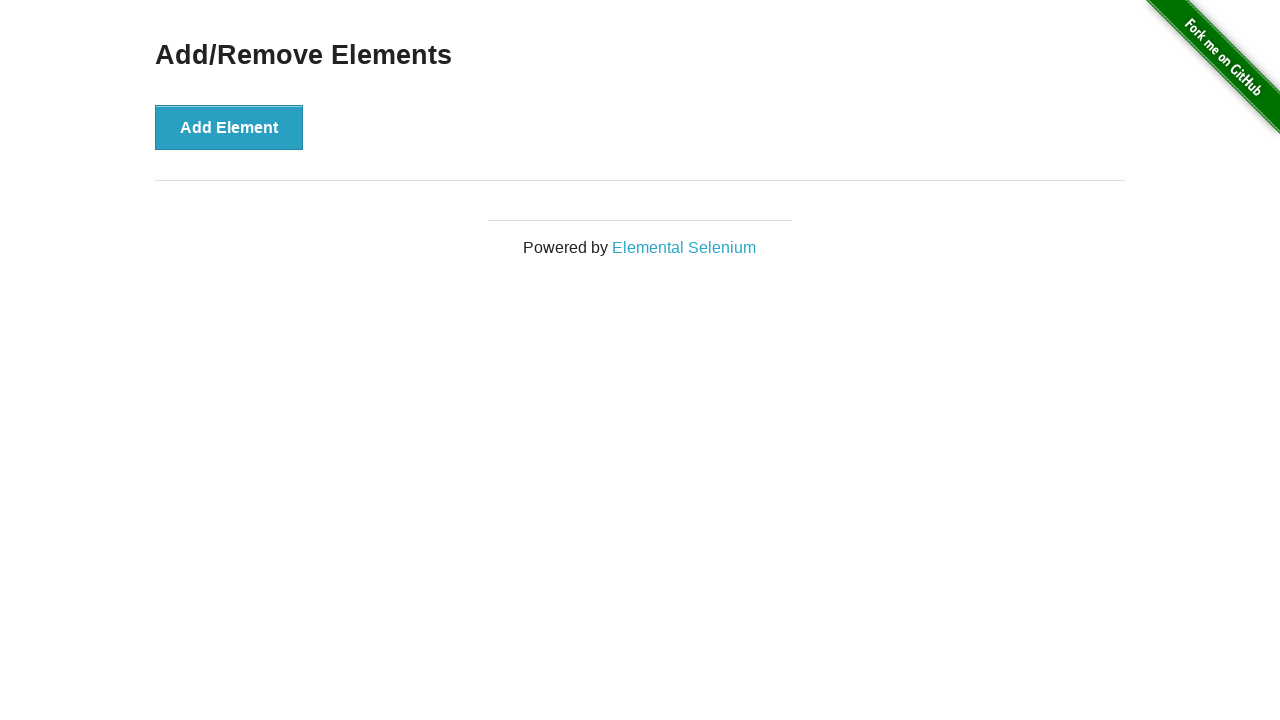

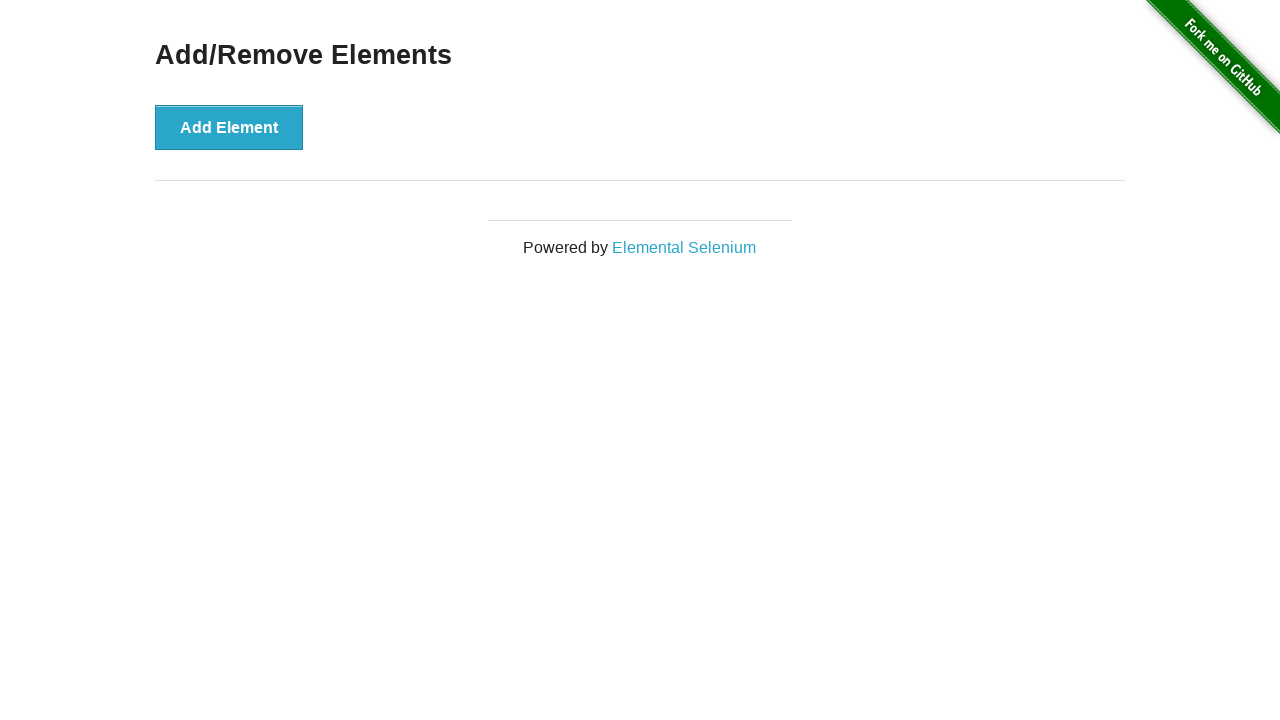